Tests that entering a number below 50 shows the correct error message "Number is too small"

Starting URL: https://kristinek.github.io/site/tasks/enter_a_number

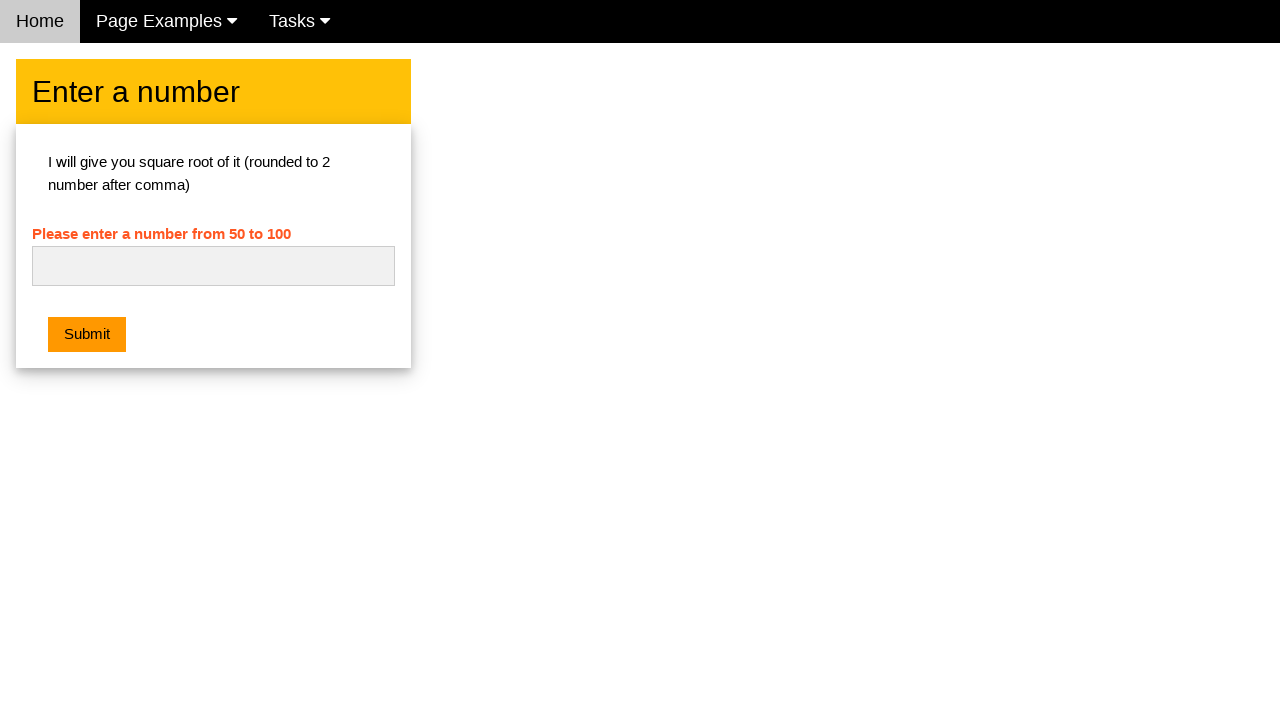

Navigated to enter a number task page
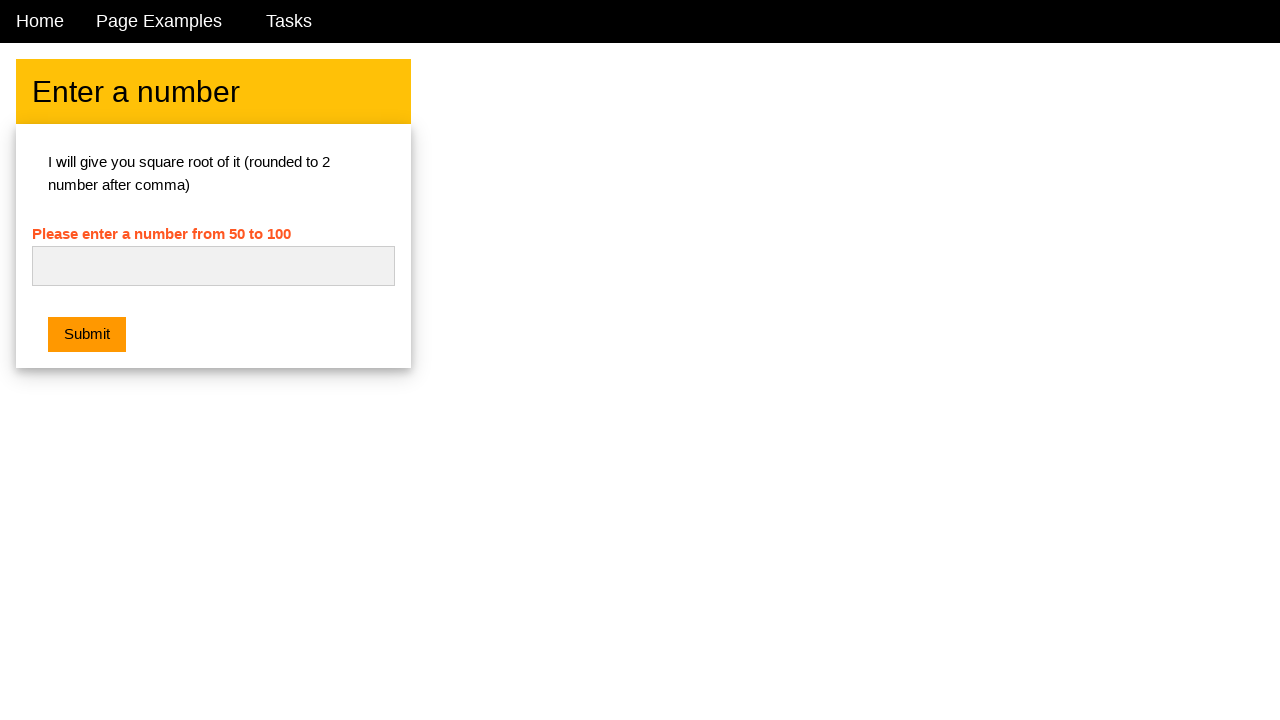

Entered number 34 in the input field on #numb
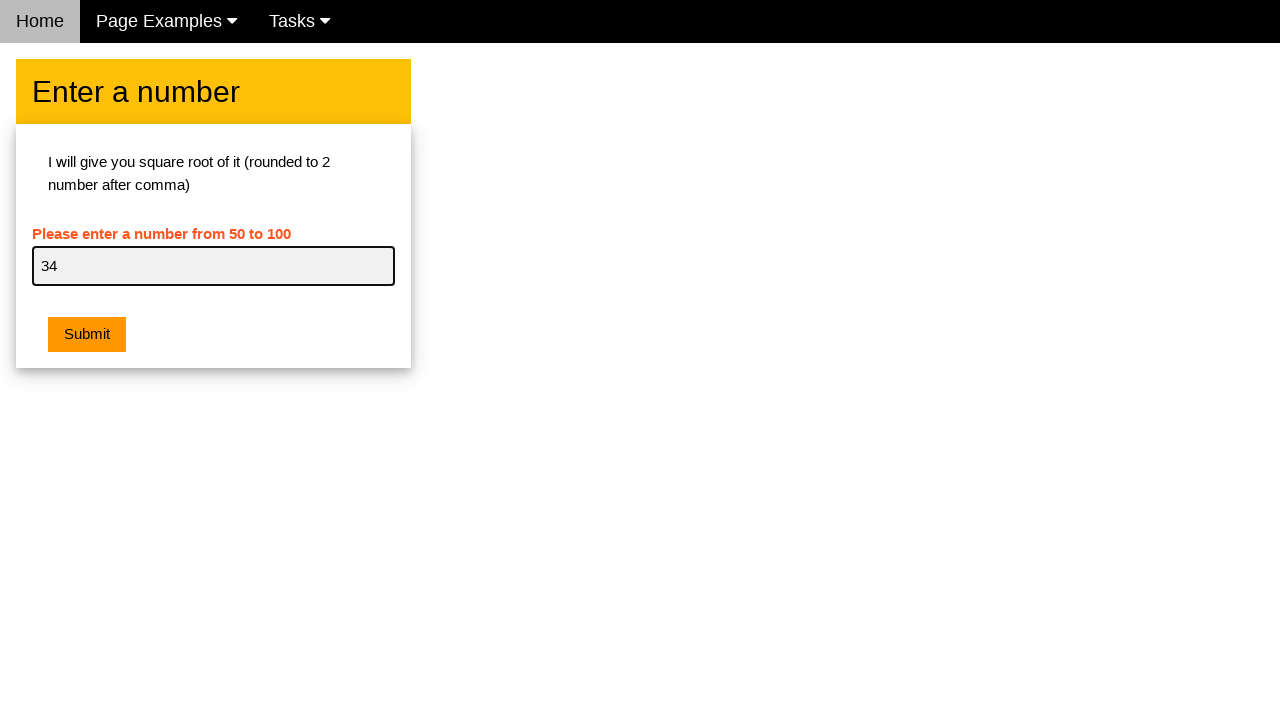

Clicked the submit button at (87, 335) on button
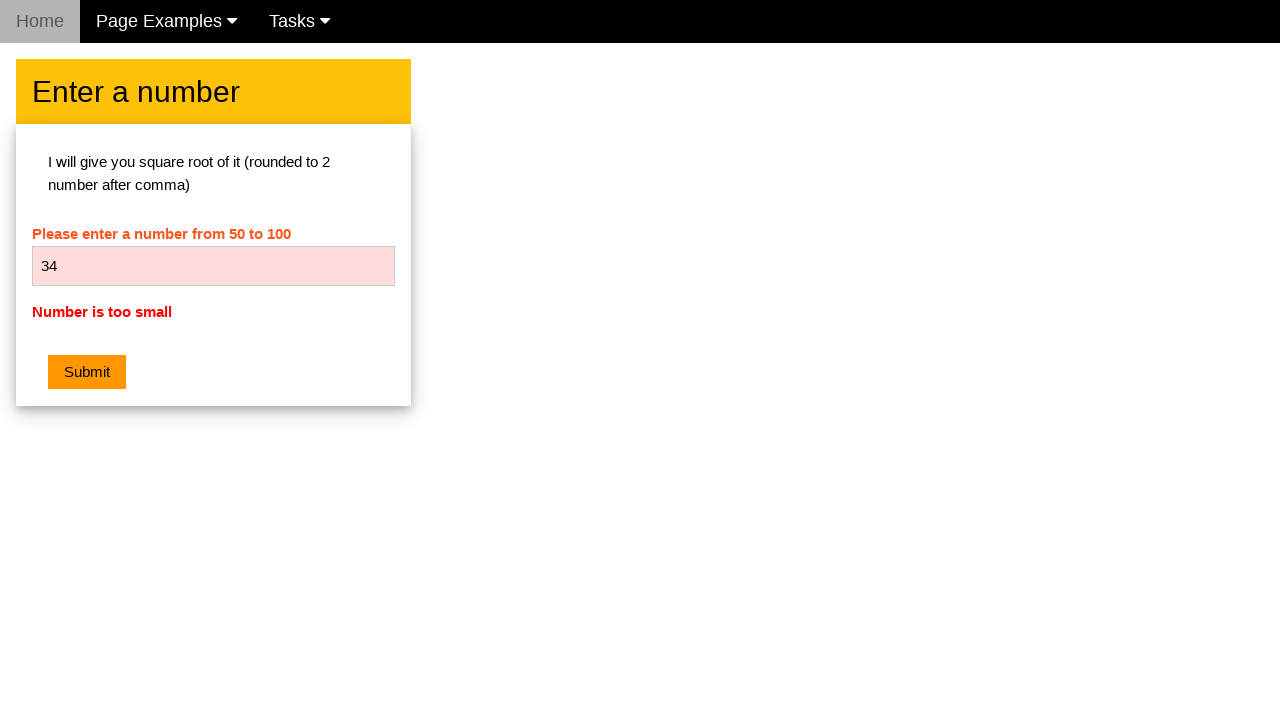

Retrieved error message text content
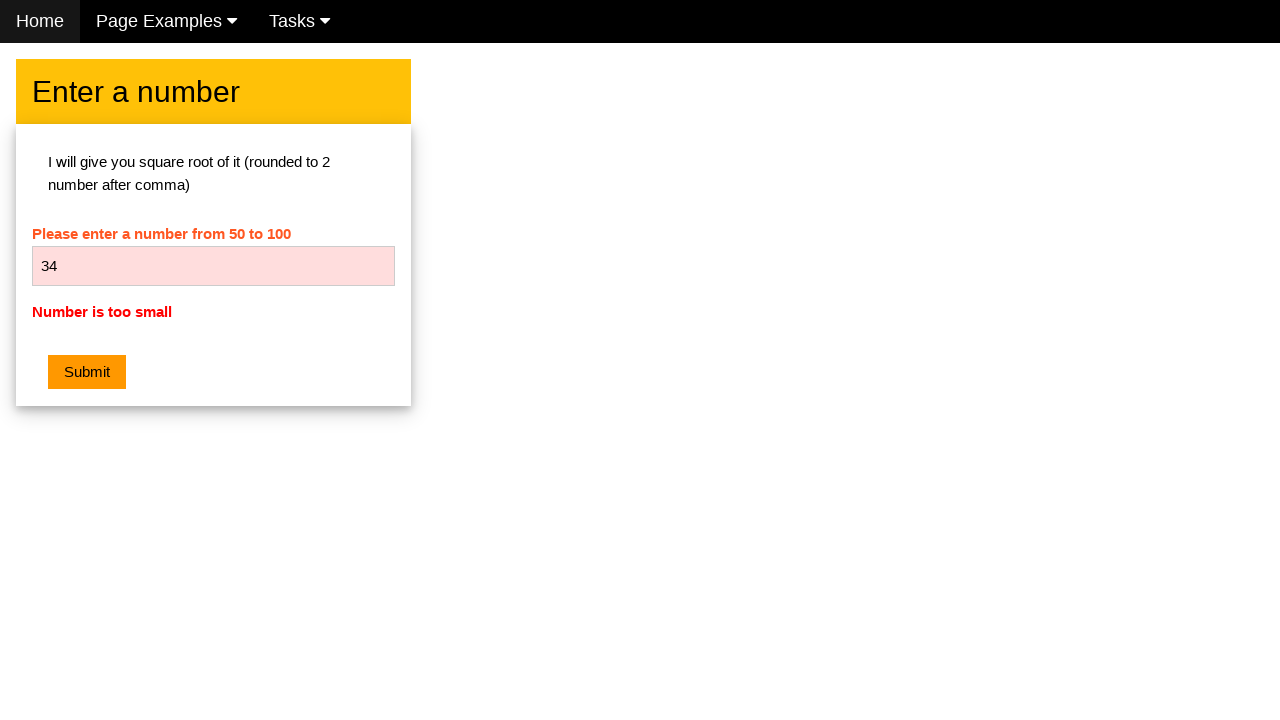

Verified error message equals 'Number is too small'
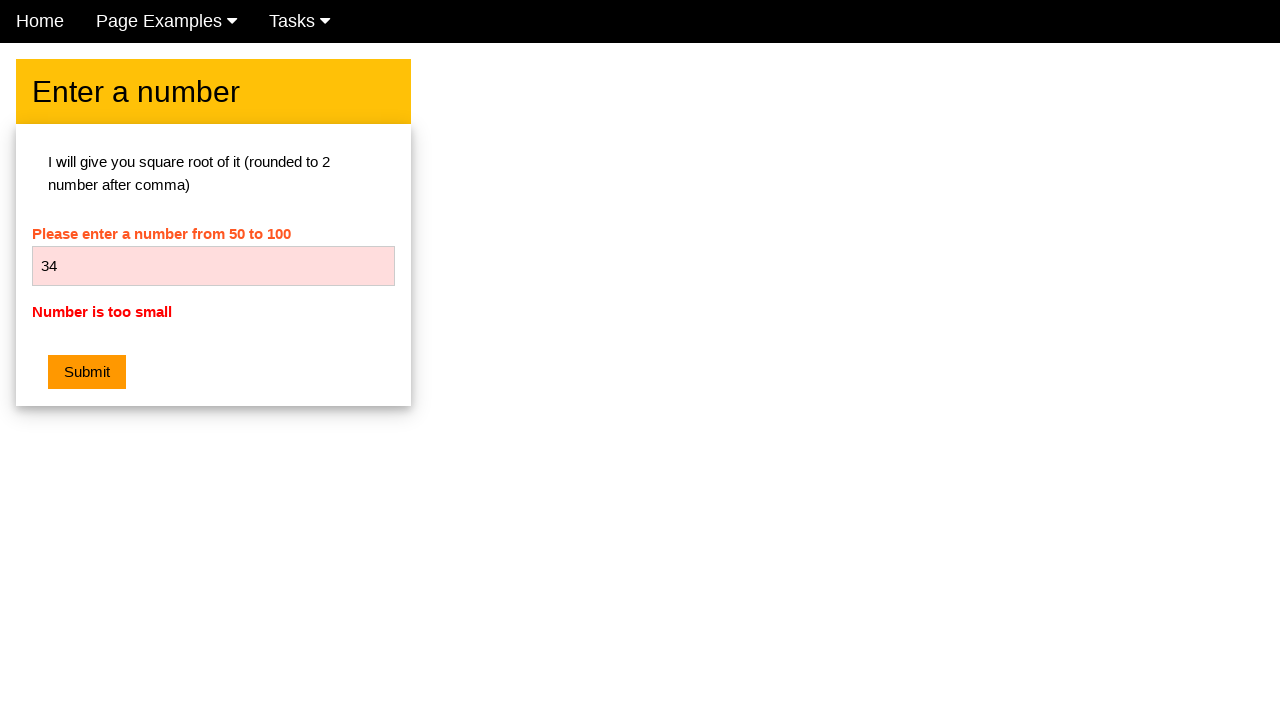

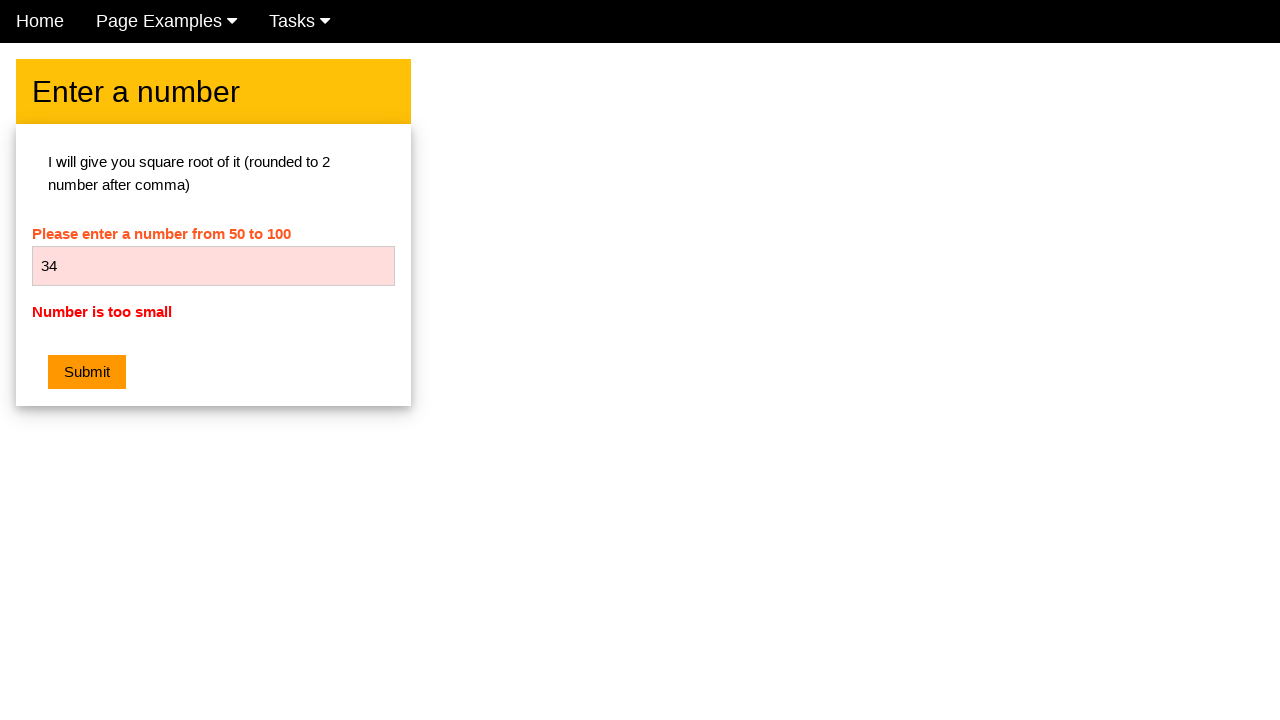